Tests the add/remove elements functionality by creating 5 new buttons, verifying their count, then removing all buttons and verifying they are gone

Starting URL: http://the-internet.herokuapp.com/add_remove_elements/

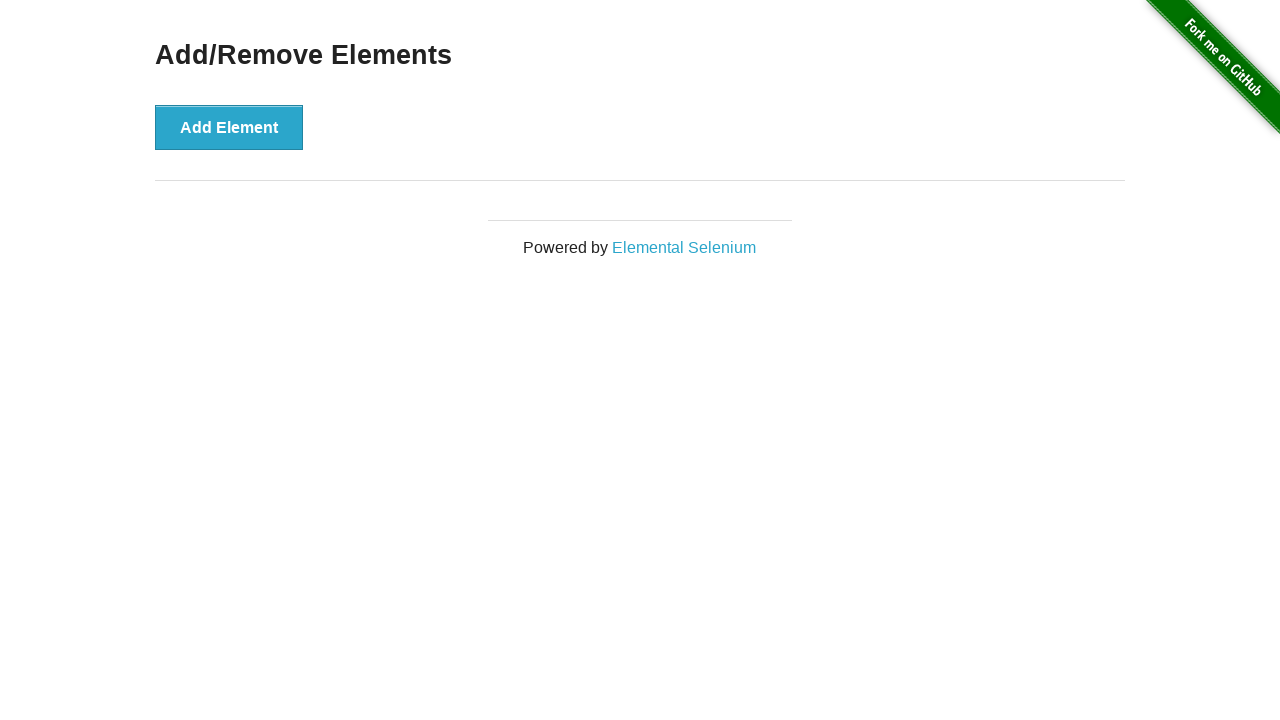

Waited for Add Element button to be visible
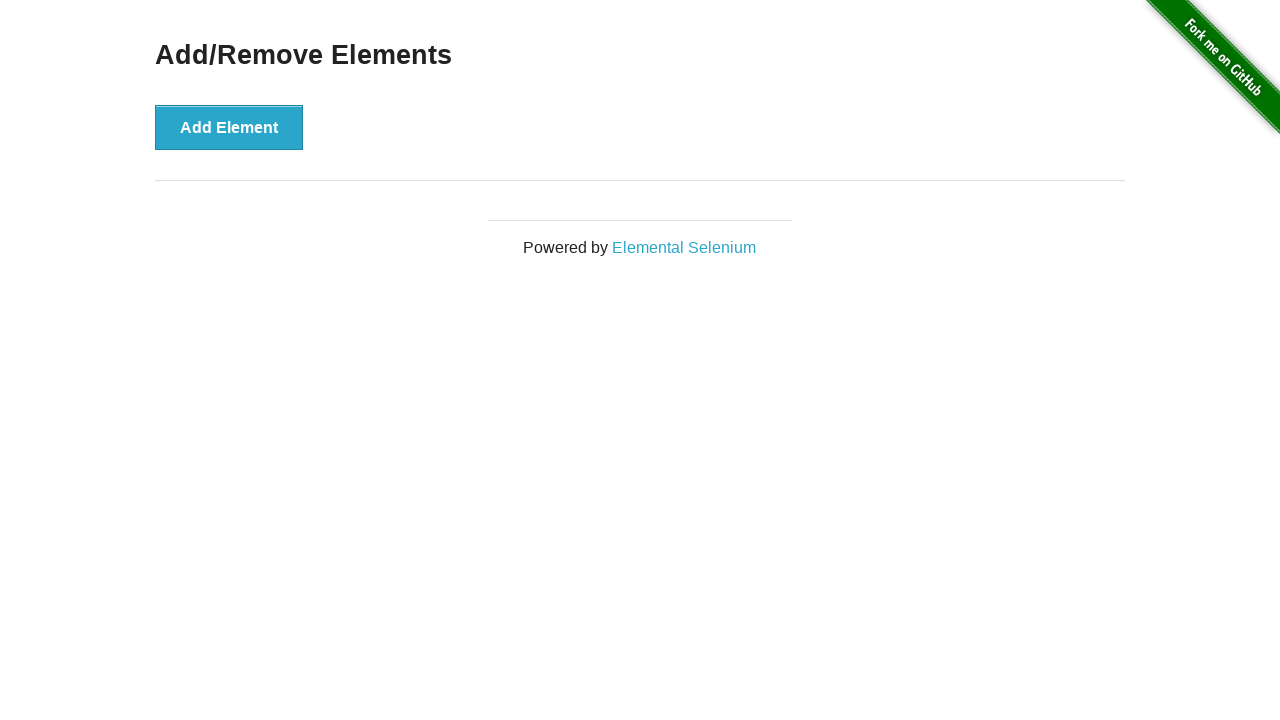

Clicked Add Element button (iteration 1/5) at (229, 127) on button
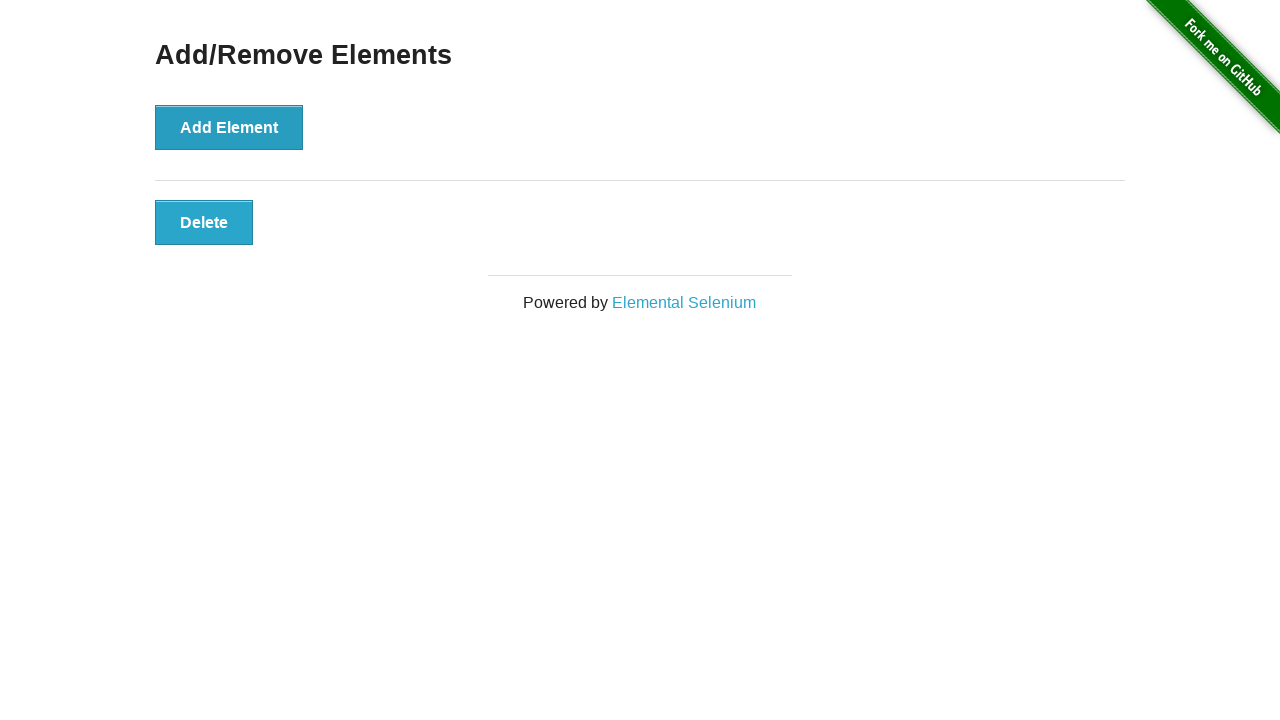

Clicked Add Element button (iteration 2/5) at (229, 127) on button
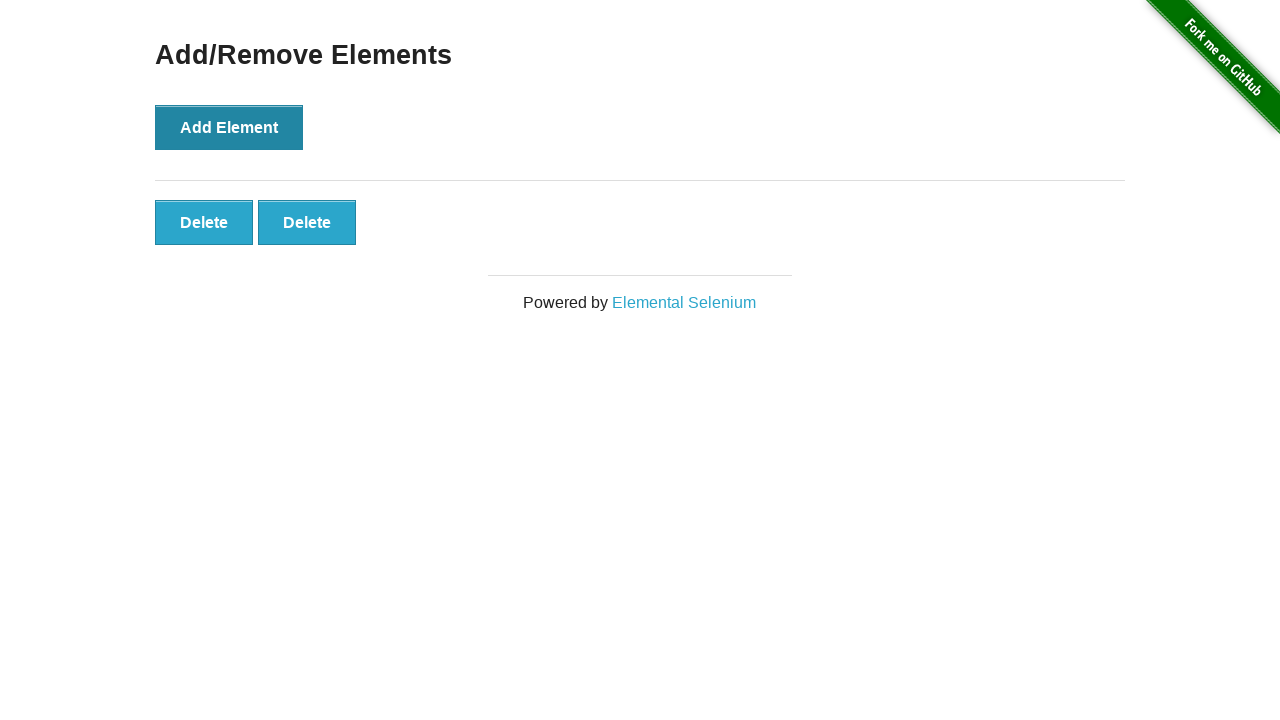

Clicked Add Element button (iteration 3/5) at (229, 127) on button
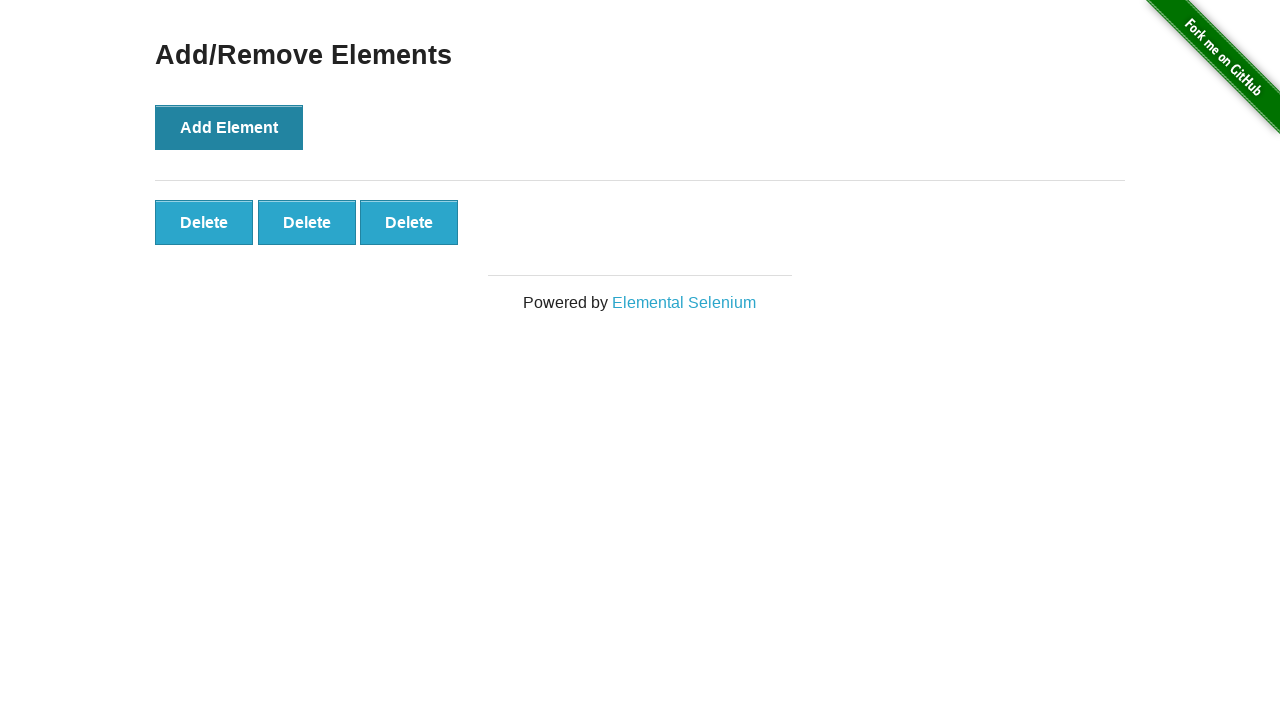

Clicked Add Element button (iteration 4/5) at (229, 127) on button
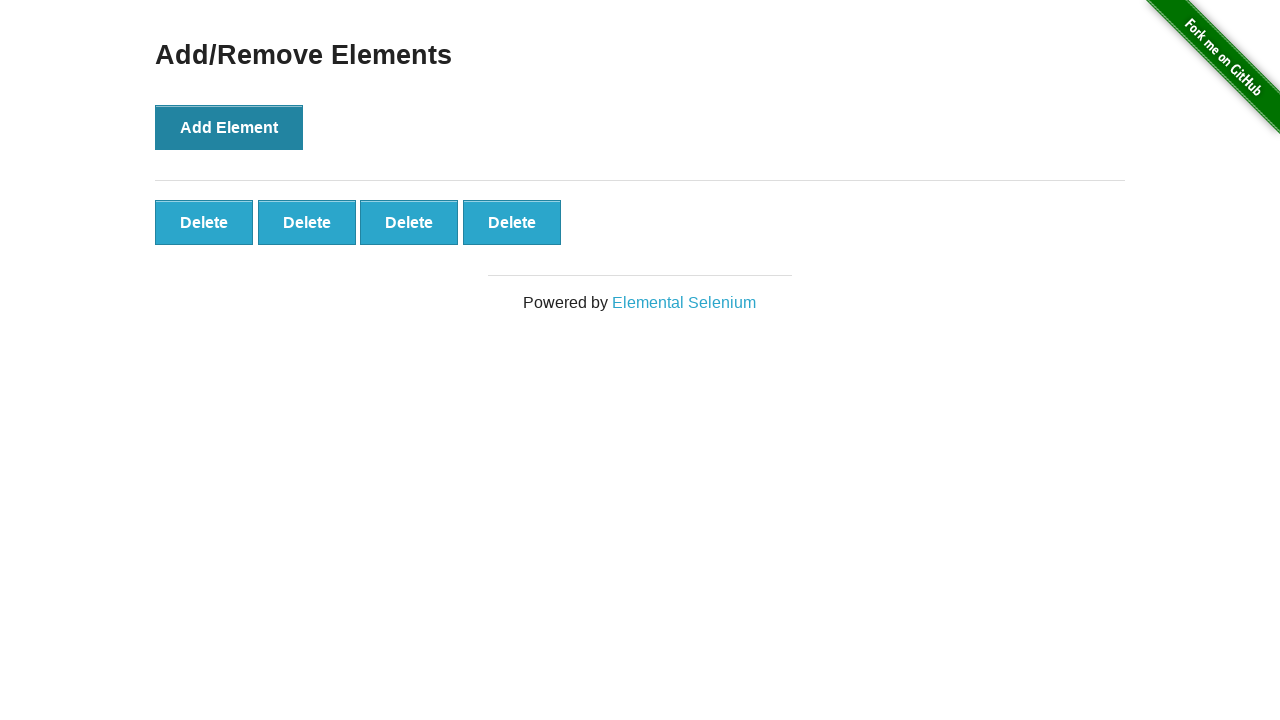

Clicked Add Element button (iteration 5/5) at (229, 127) on button
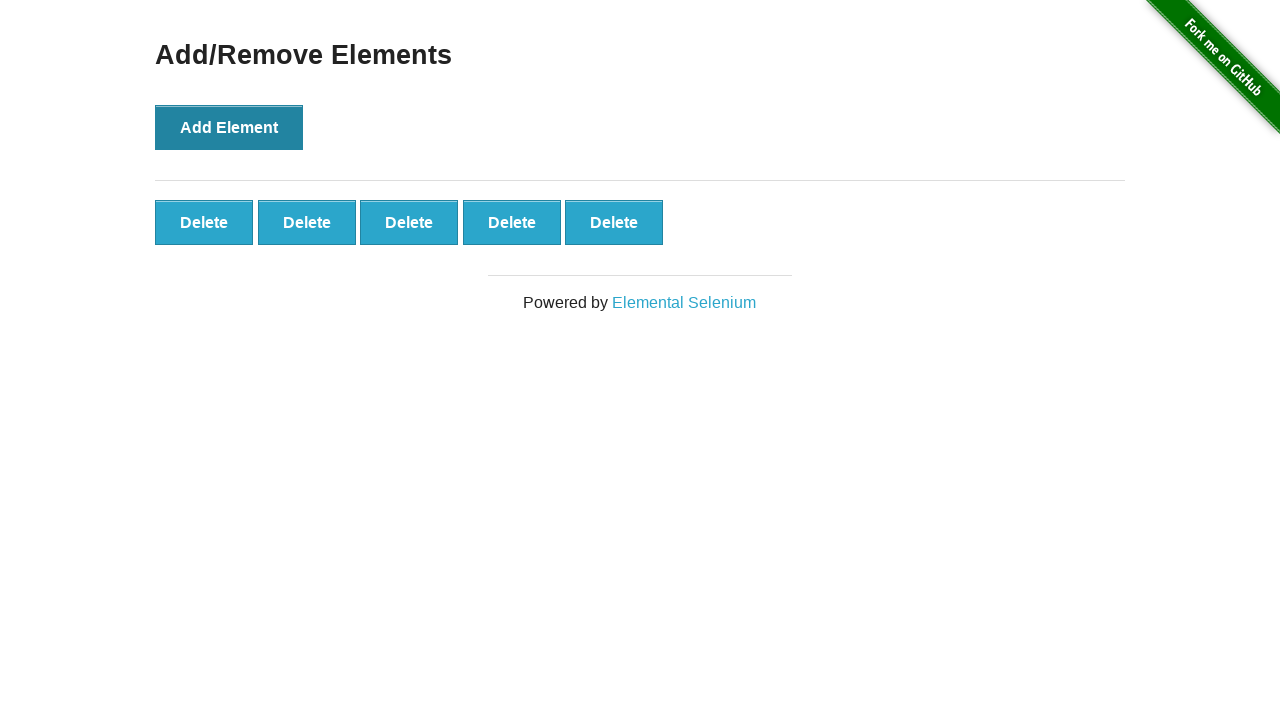

Retrieved all created buttons
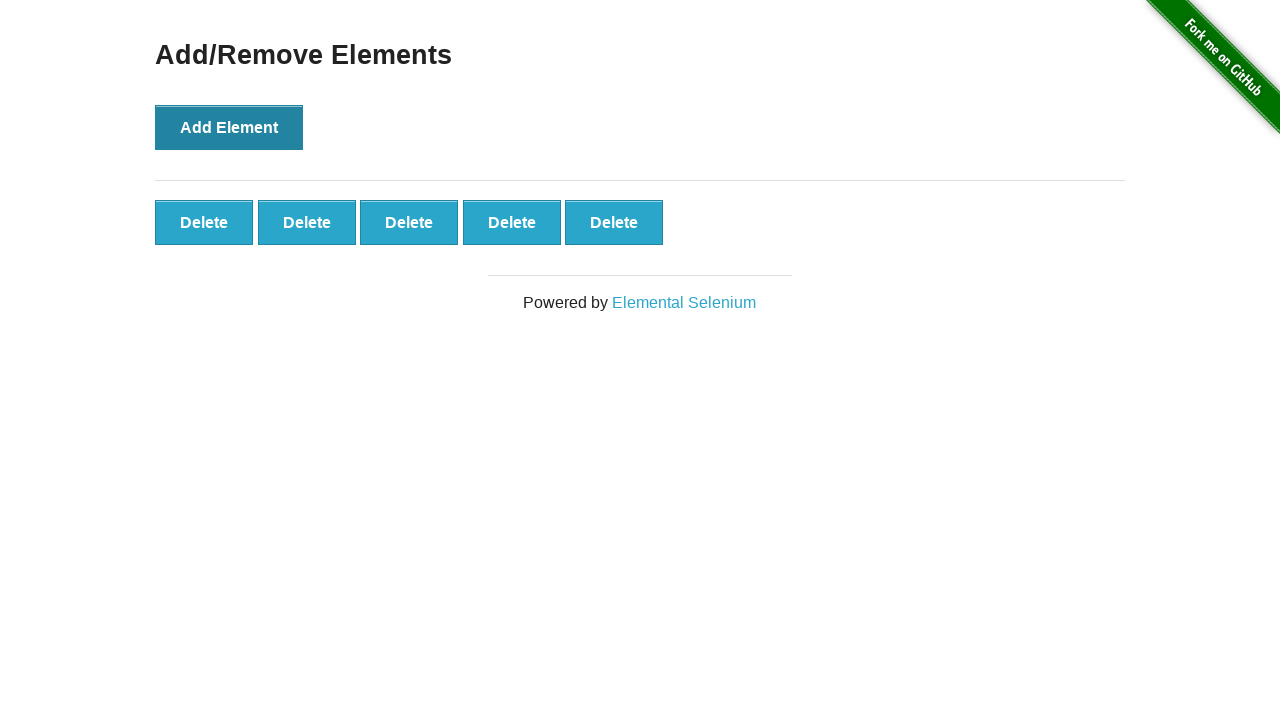

Verified that 5 buttons were successfully created
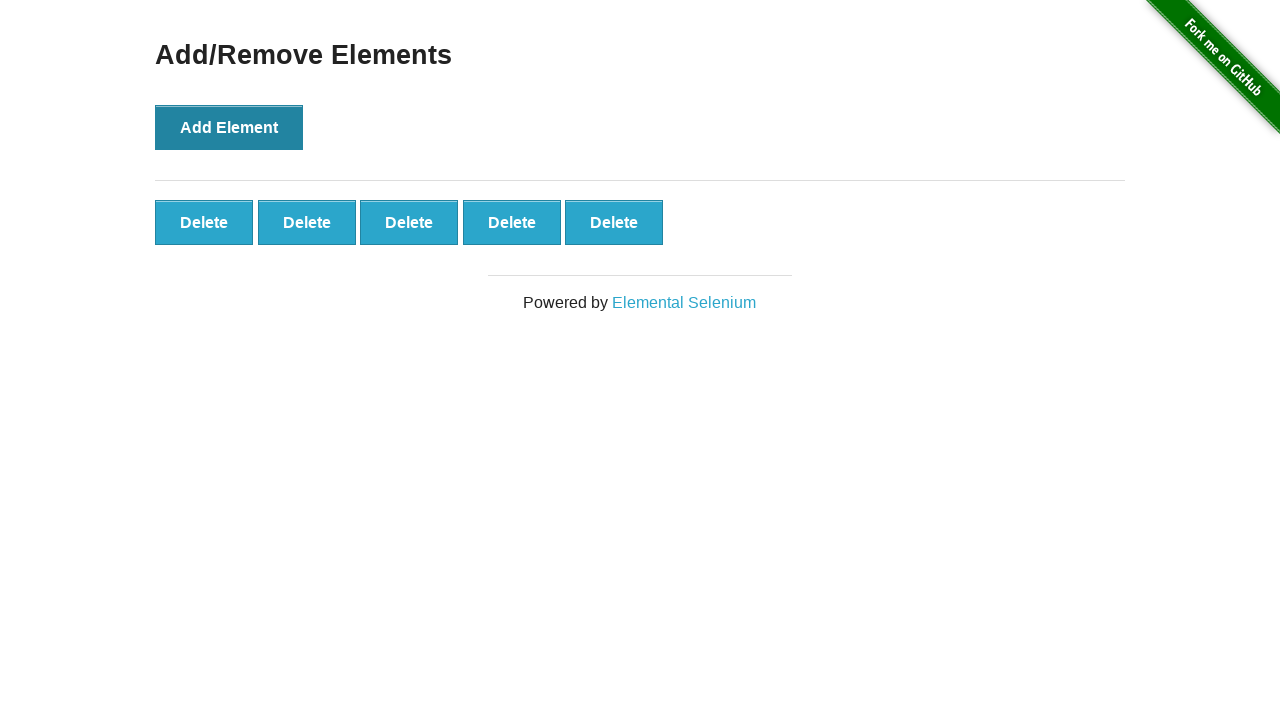

Clicked remove button to delete created button (iteration 1/5) at (204, 222) on .added-manually
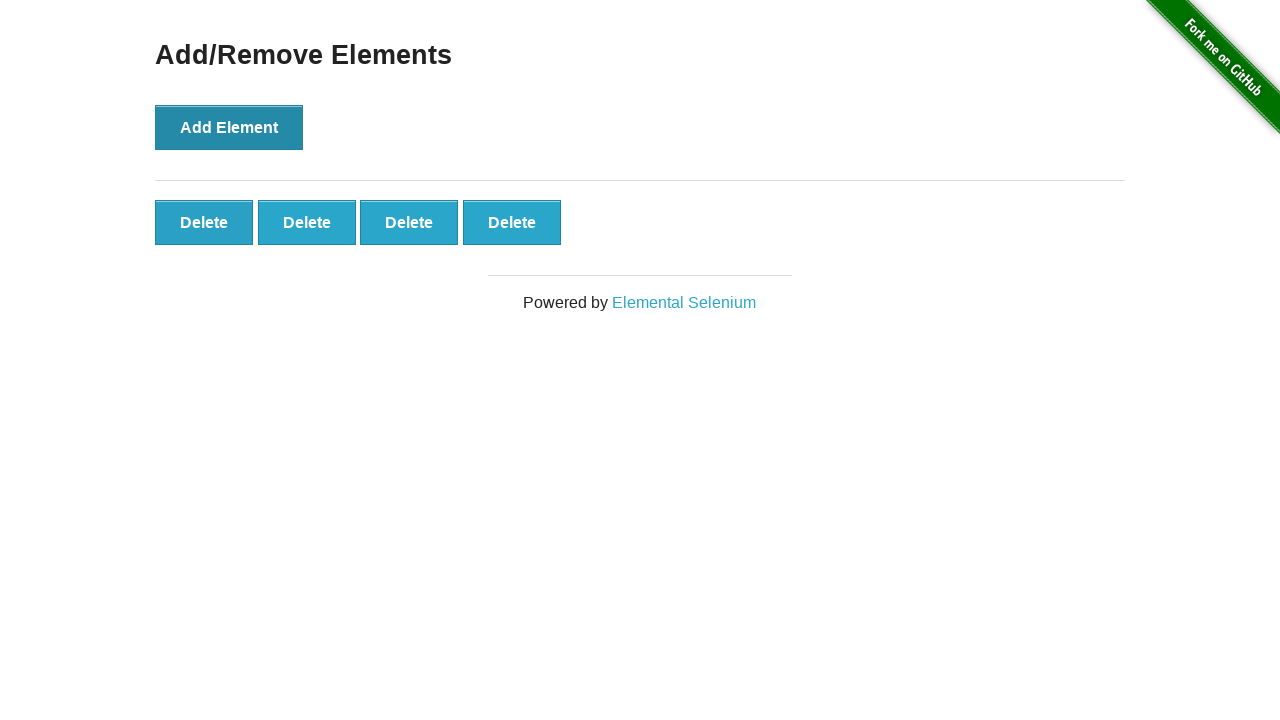

Clicked remove button to delete created button (iteration 2/5) at (204, 222) on .added-manually
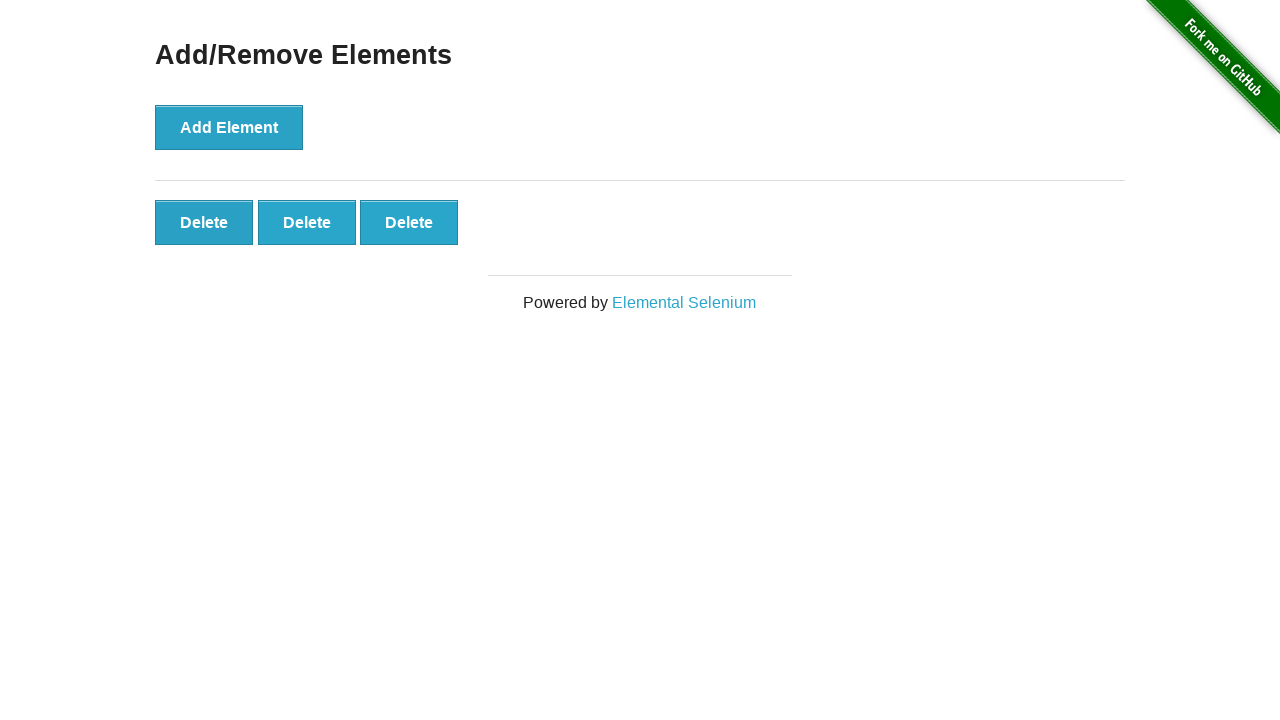

Clicked remove button to delete created button (iteration 3/5) at (204, 222) on .added-manually
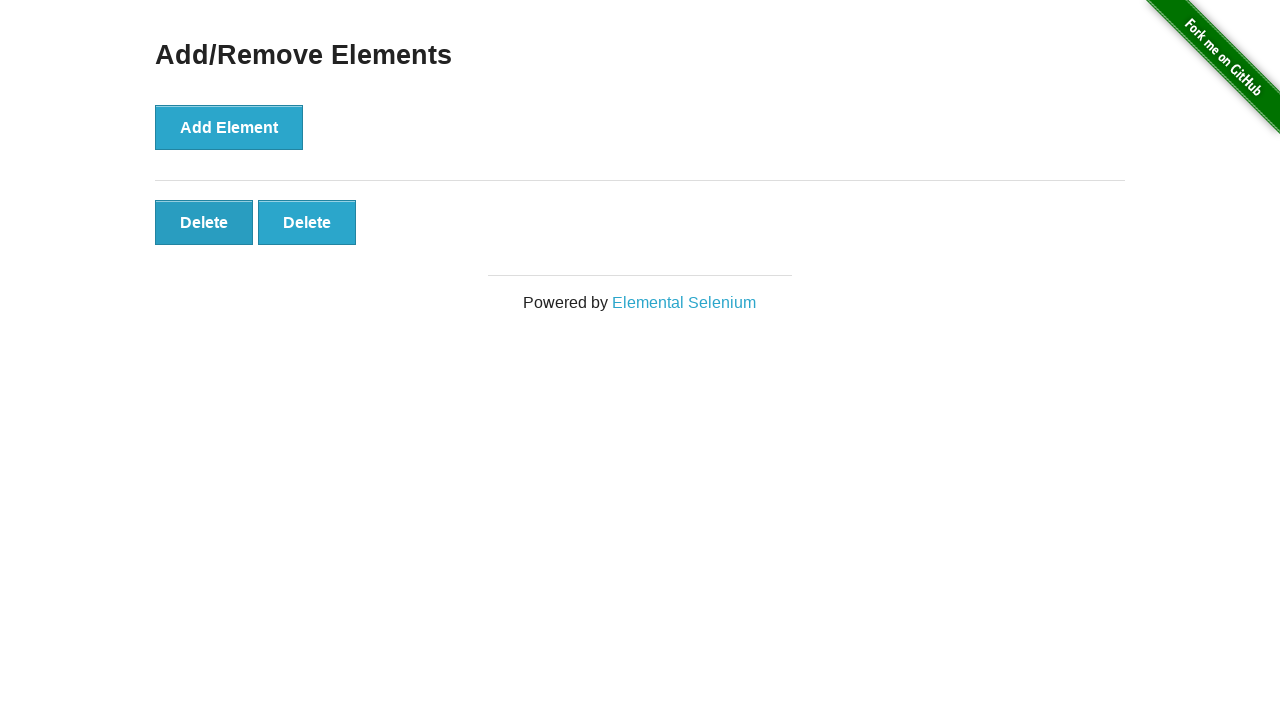

Clicked remove button to delete created button (iteration 4/5) at (204, 222) on .added-manually
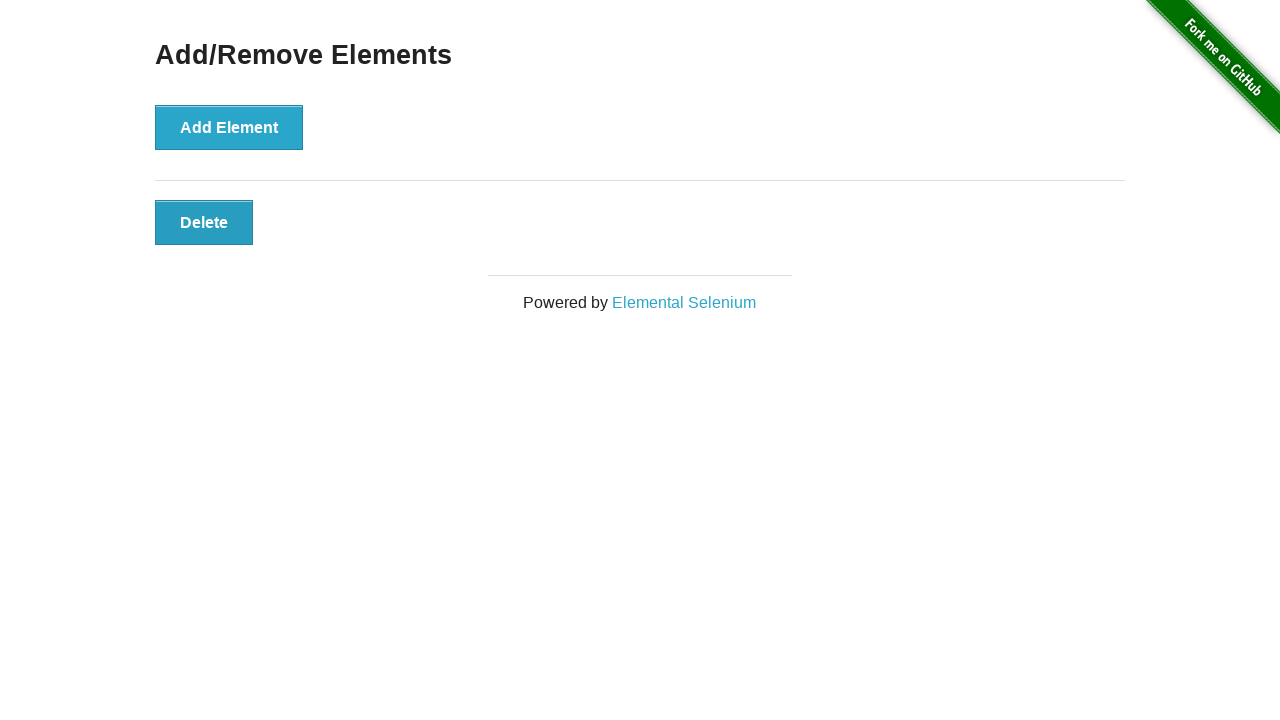

Clicked remove button to delete created button (iteration 5/5) at (204, 222) on .added-manually
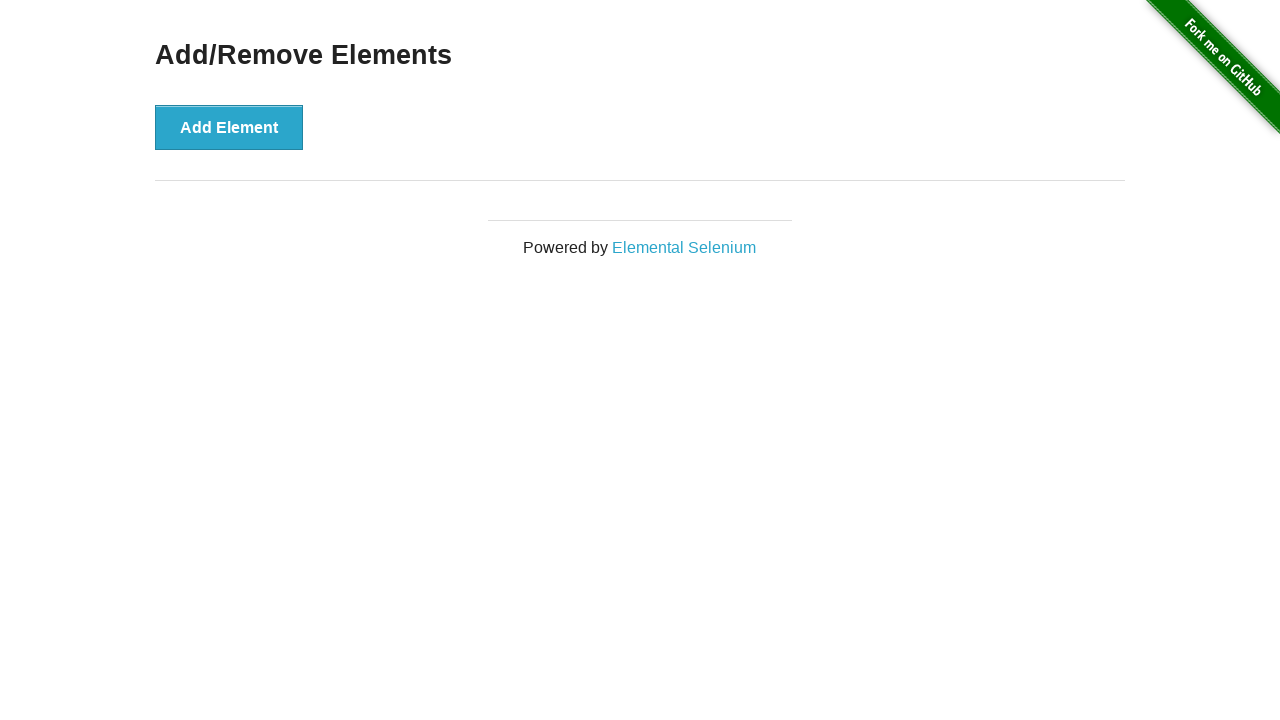

Retrieved all remaining created buttons
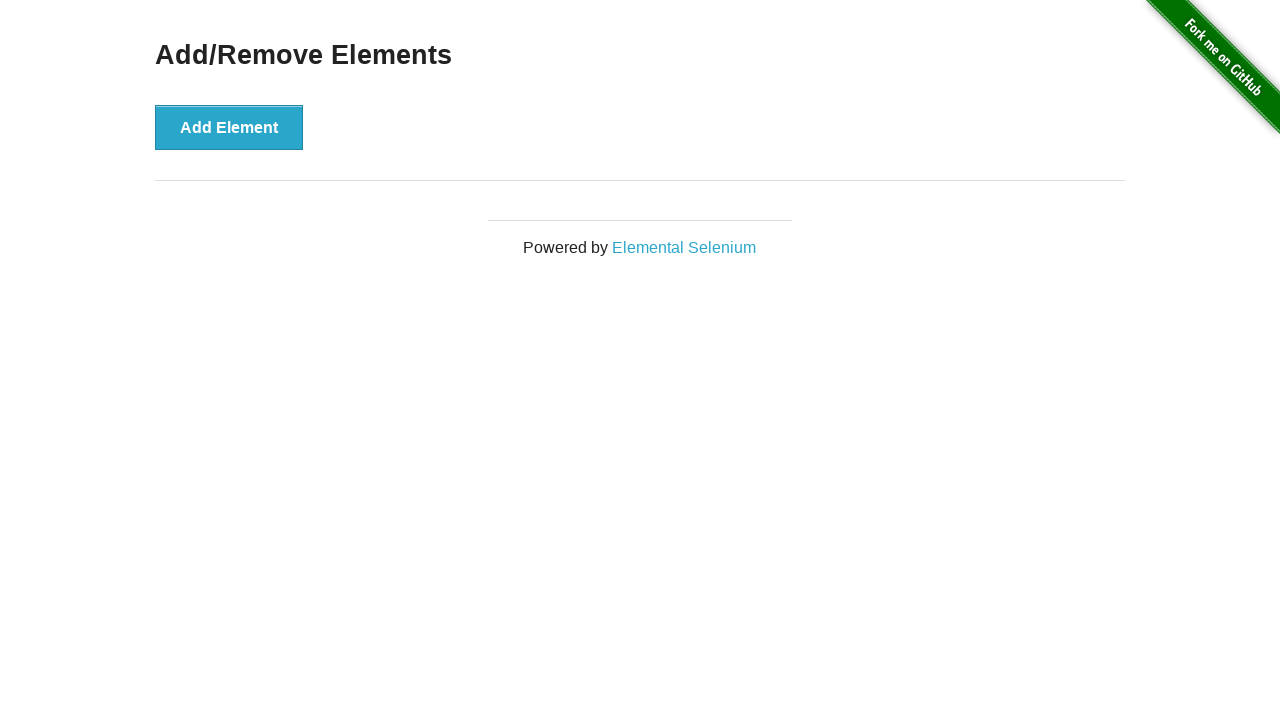

Verified that all created buttons were successfully removed
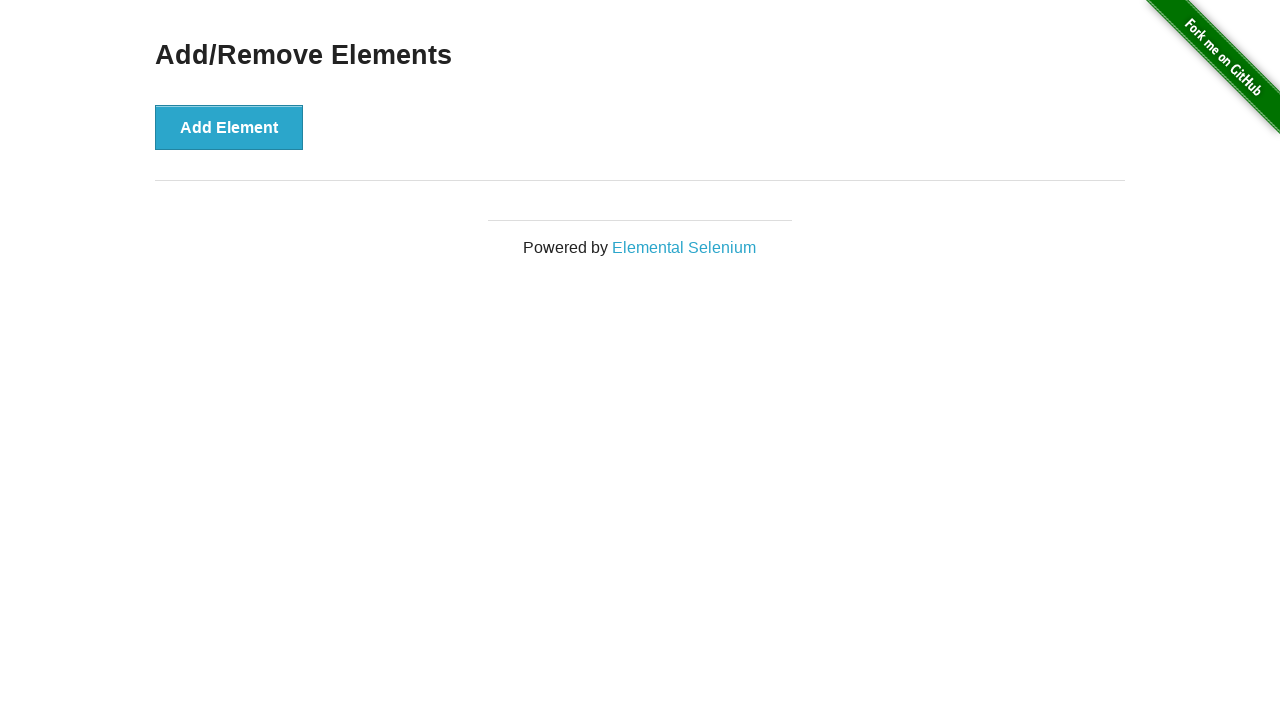

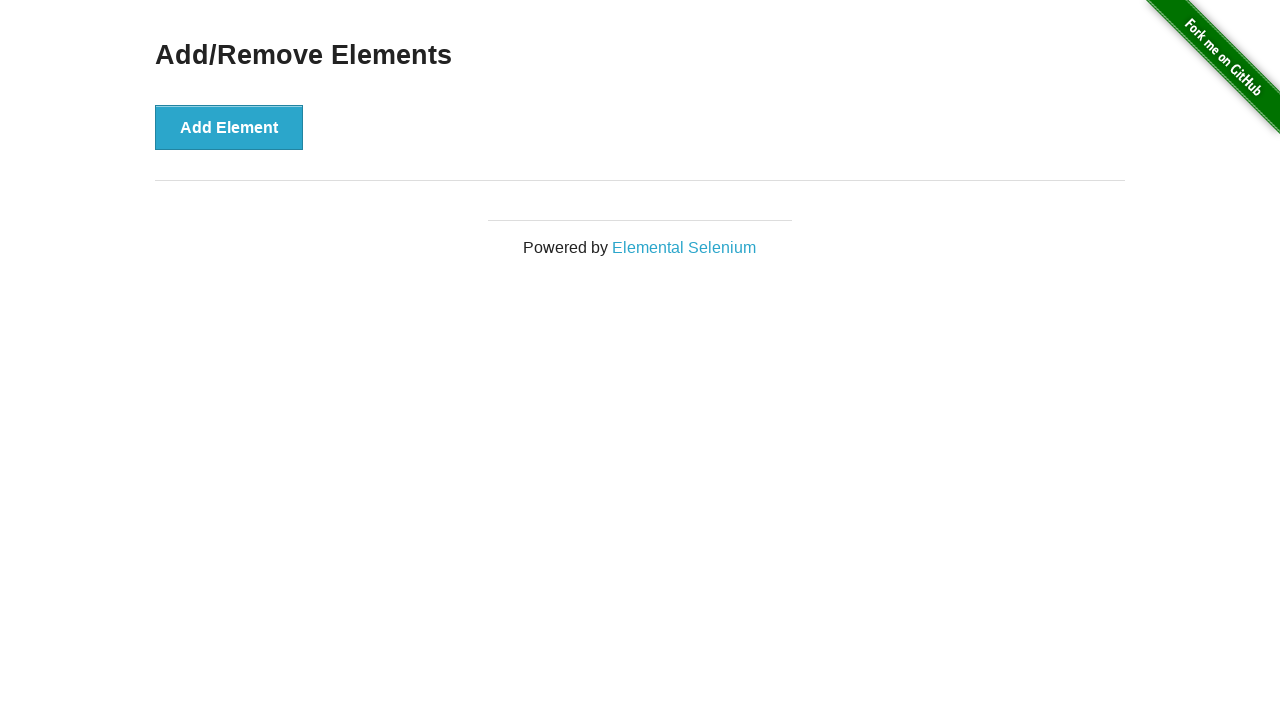